Tests browser window handling by clicking a link that opens a new tab, then switches between the original and new windows to verify navigation works correctly.

Starting URL: https://opensource-demo.orangehrmlive.com/web/index.php/auth/login

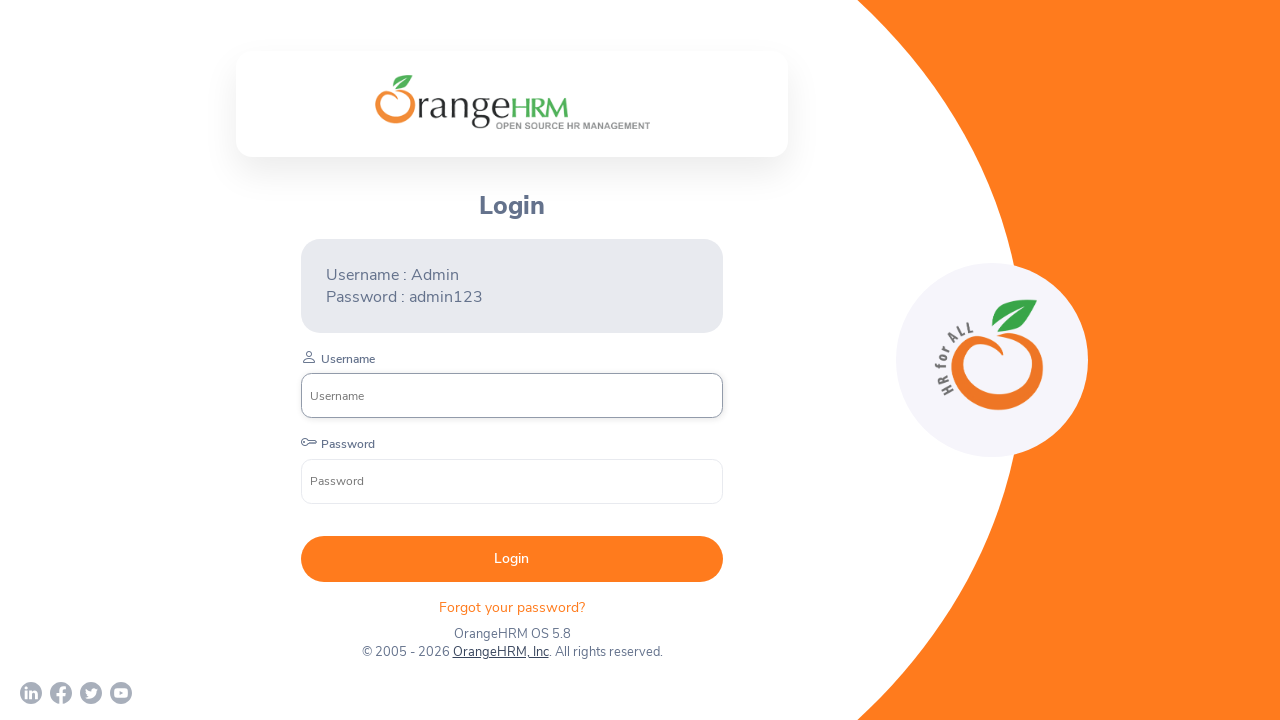

Clicked 'OrangeHRM, Inc' link to open new tab at (500, 652) on xpath=//a[normalize-space()='OrangeHRM, Inc']
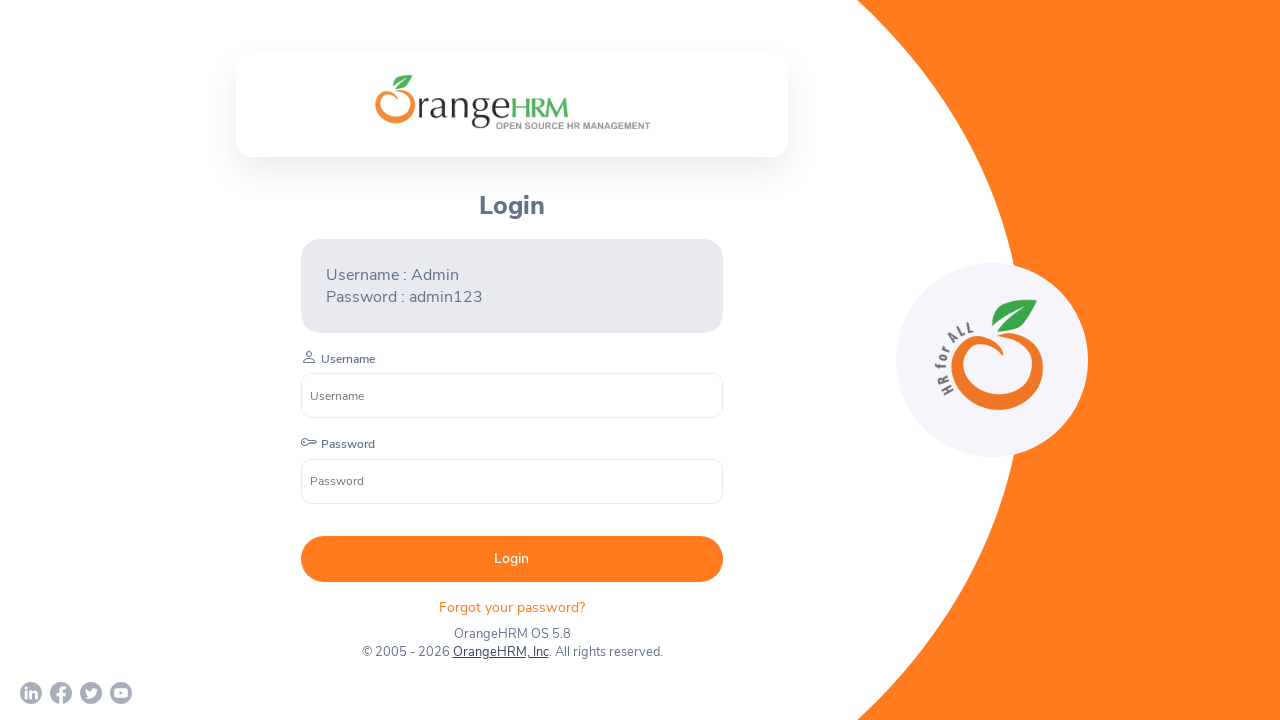

New tab opened and retrieved
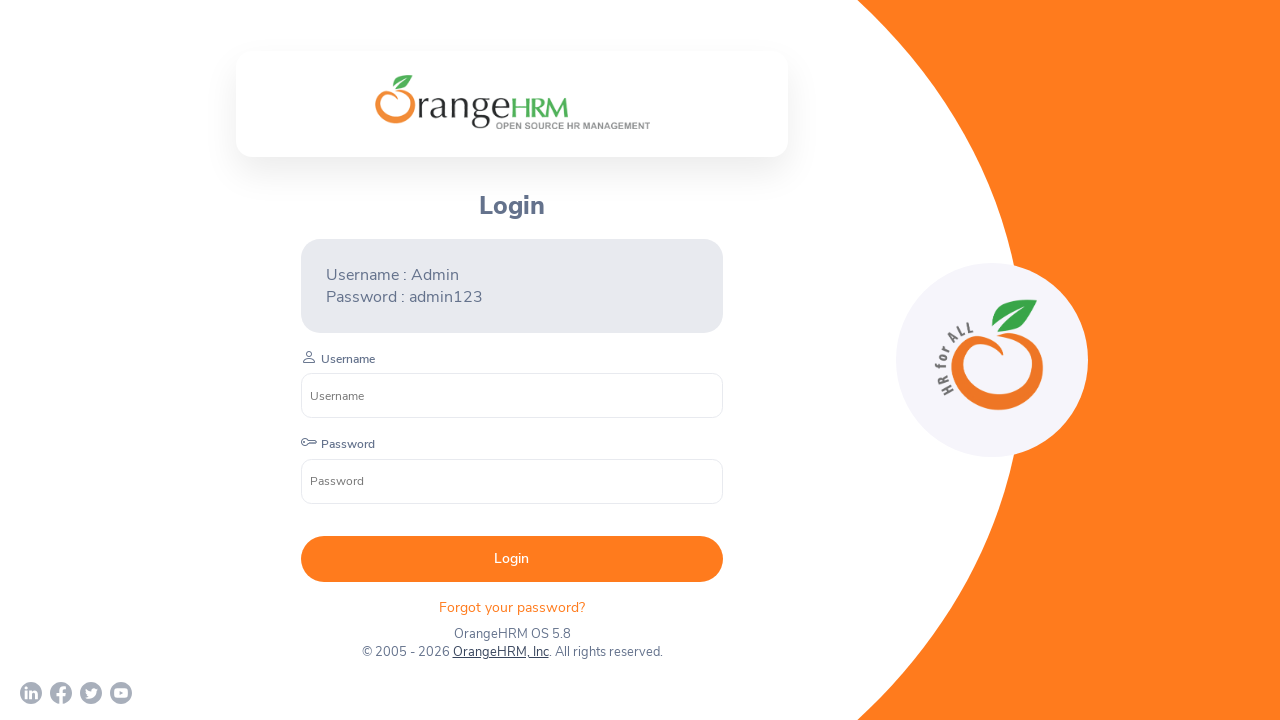

New page loaded completely
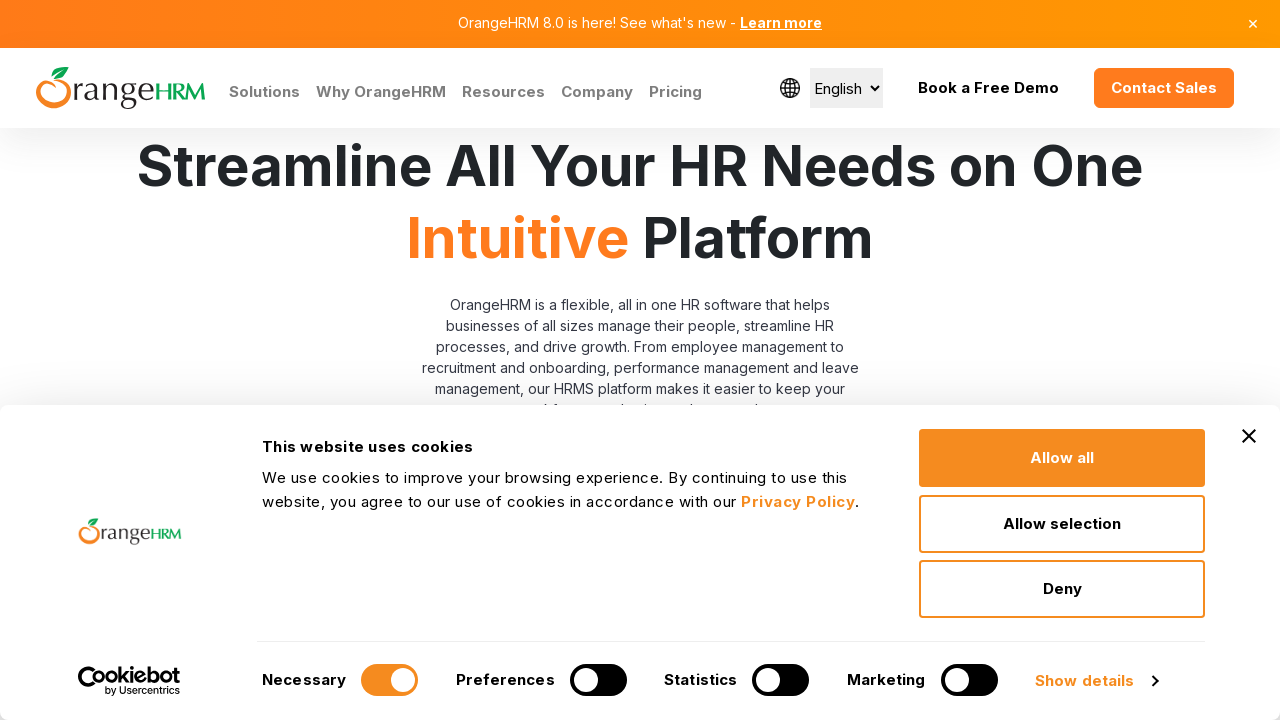

Retrieved original page title
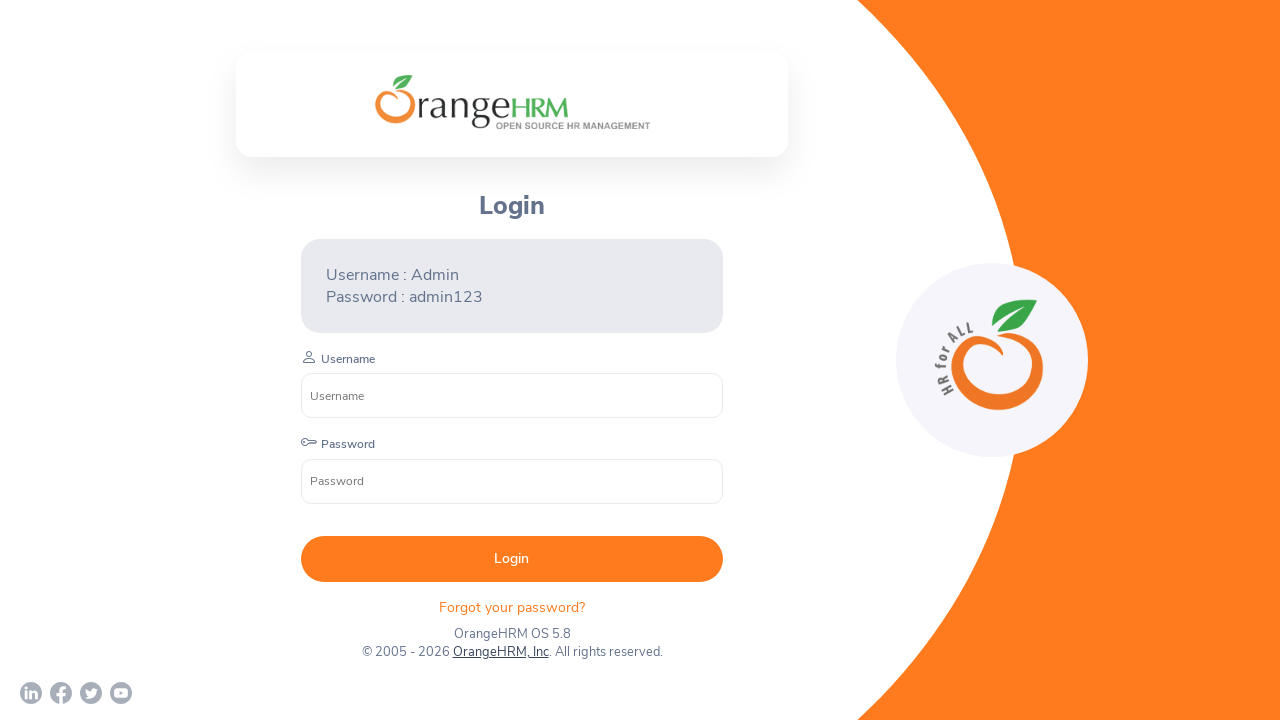

Retrieved new page title
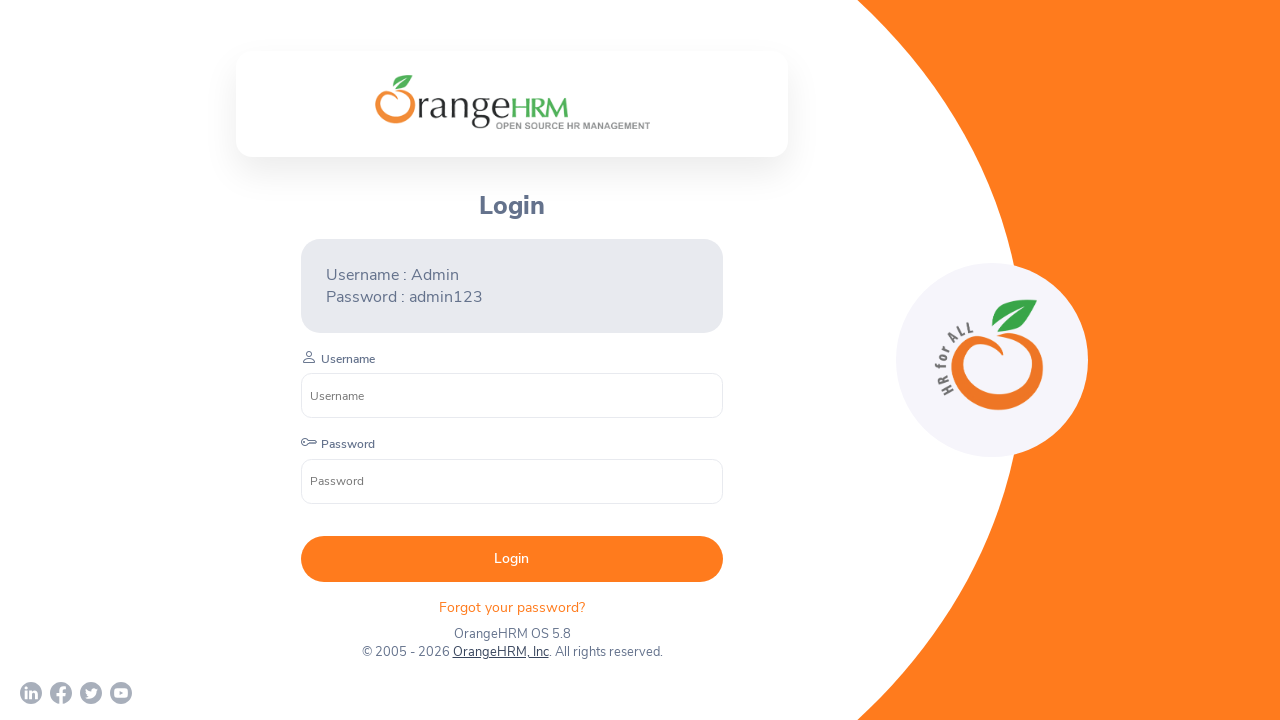

Verified both pages - Original: OrangeHRM, New: Human Resources Management Software | HRMS | OrangeHRM
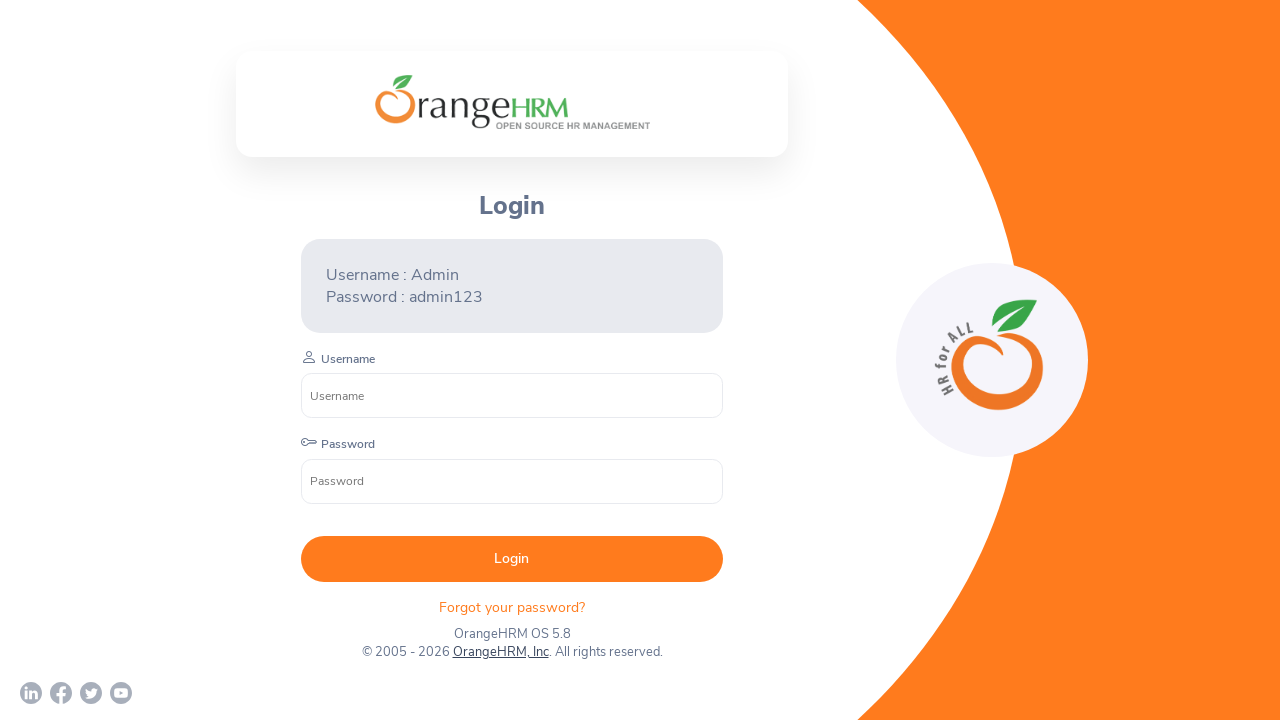

Closed the new tab
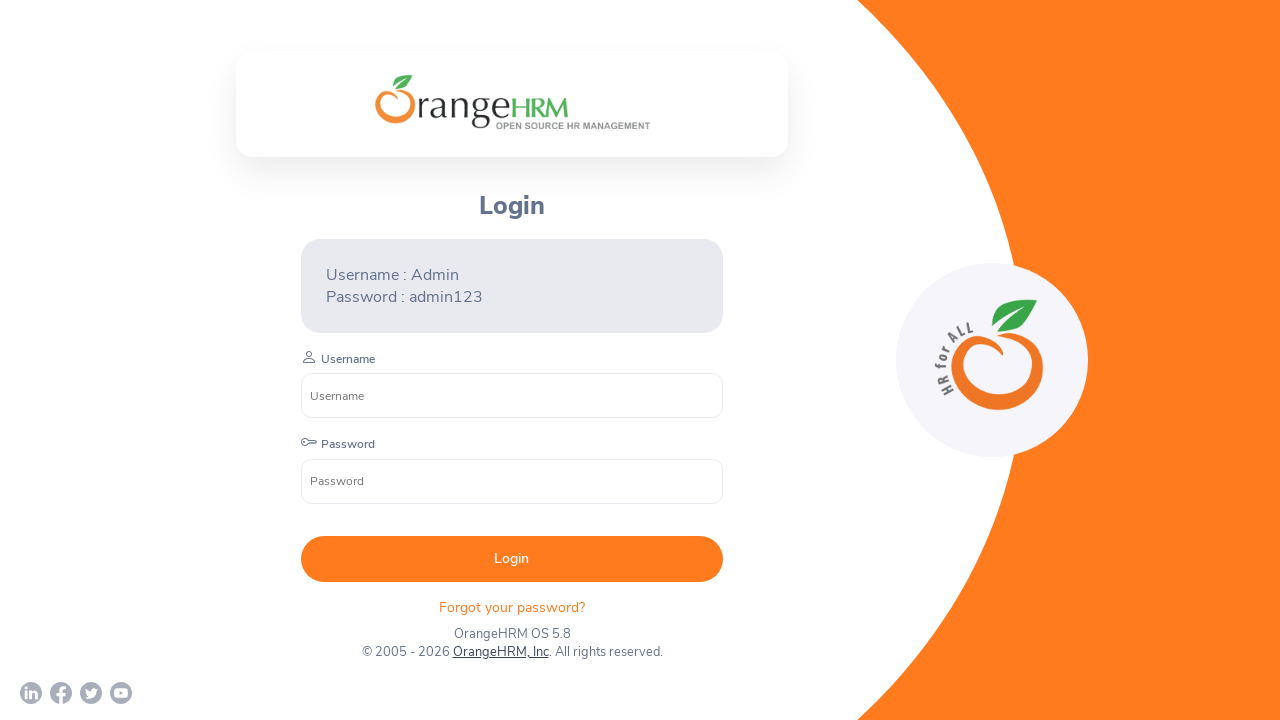

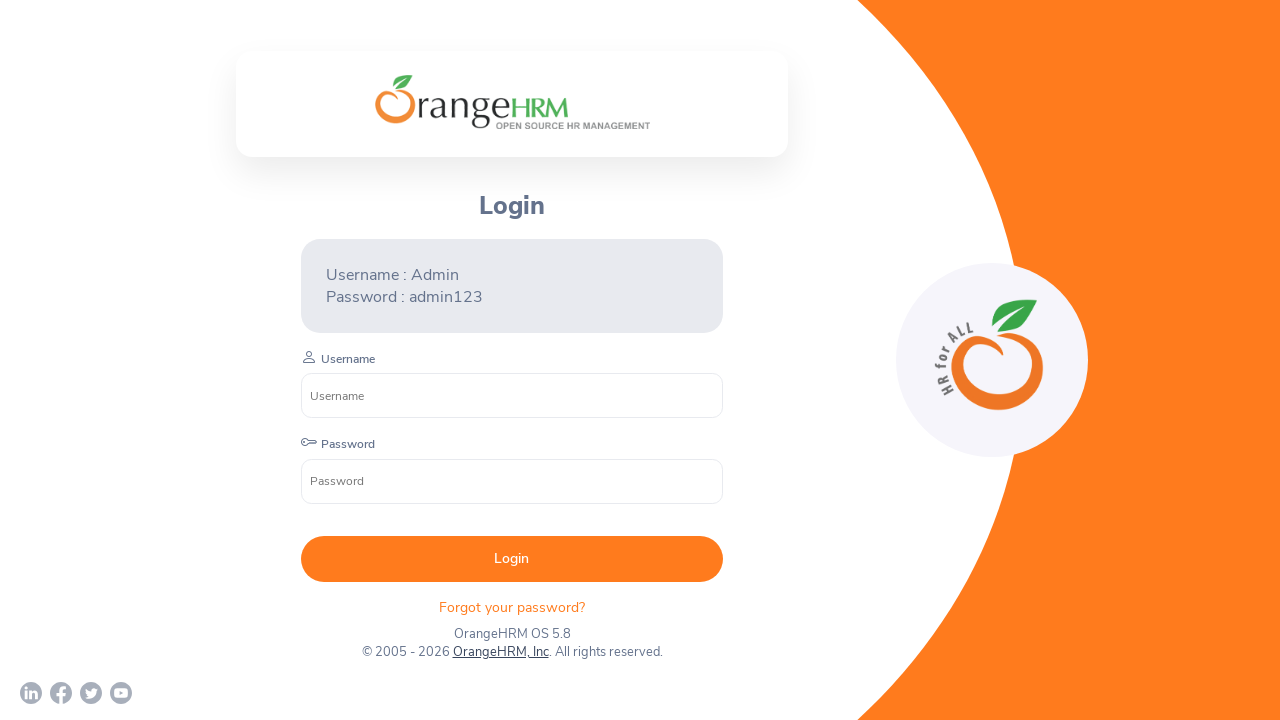